Navigates to the ParaBank homepage and clicks on the Admin Page link to verify navigation to the admin section

Starting URL: https://parabank.parasoft.com/parabank/index.htm

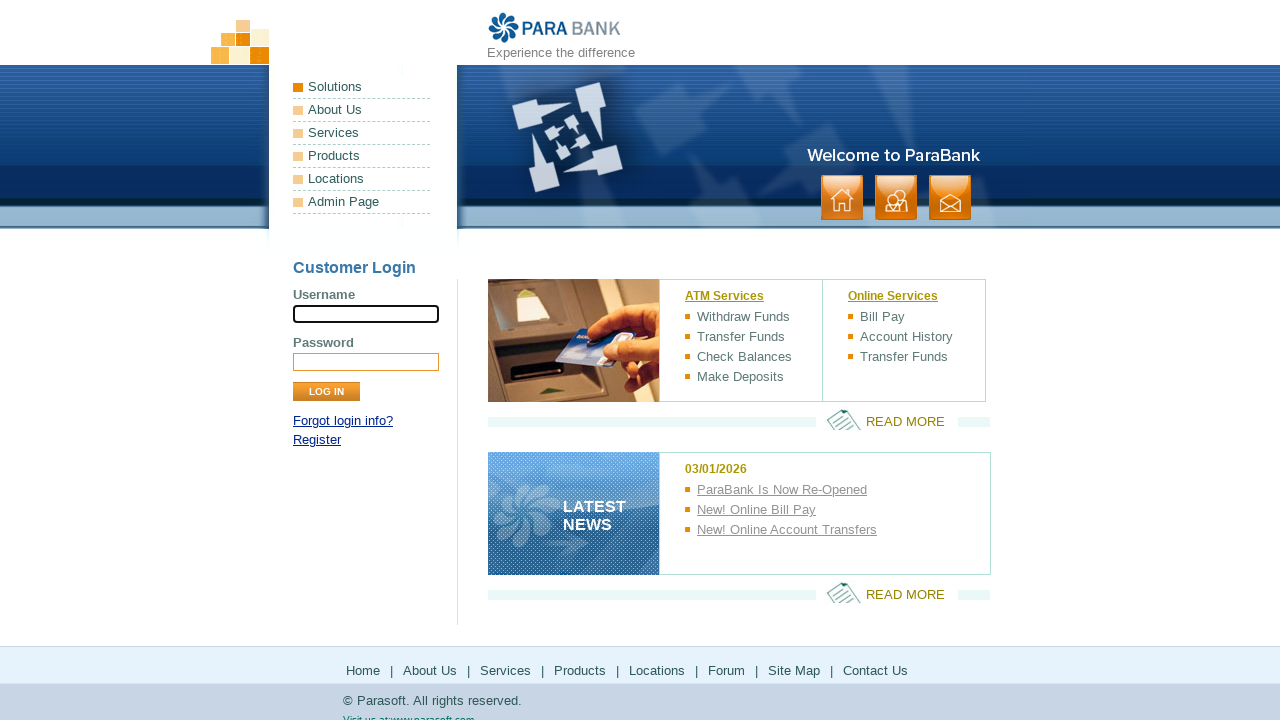

Navigated to ParaBank homepage
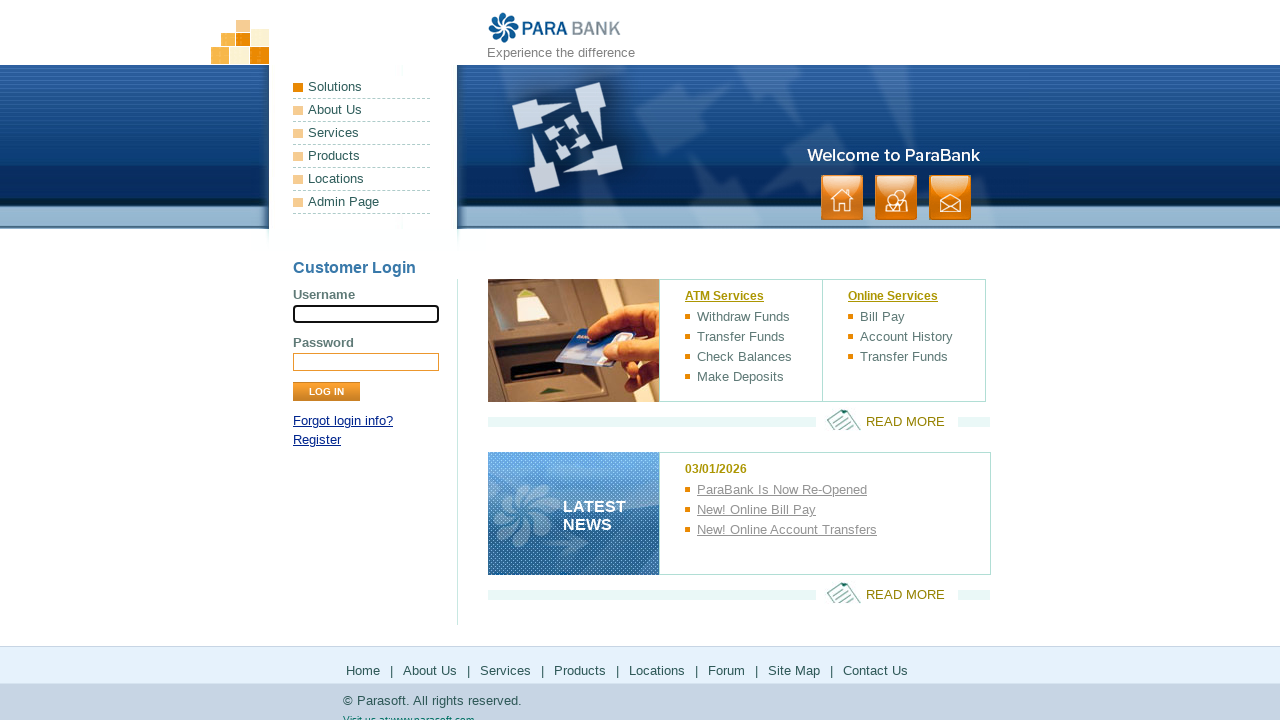

Clicked on Admin Page link at (362, 202) on a:text('Admin Page')
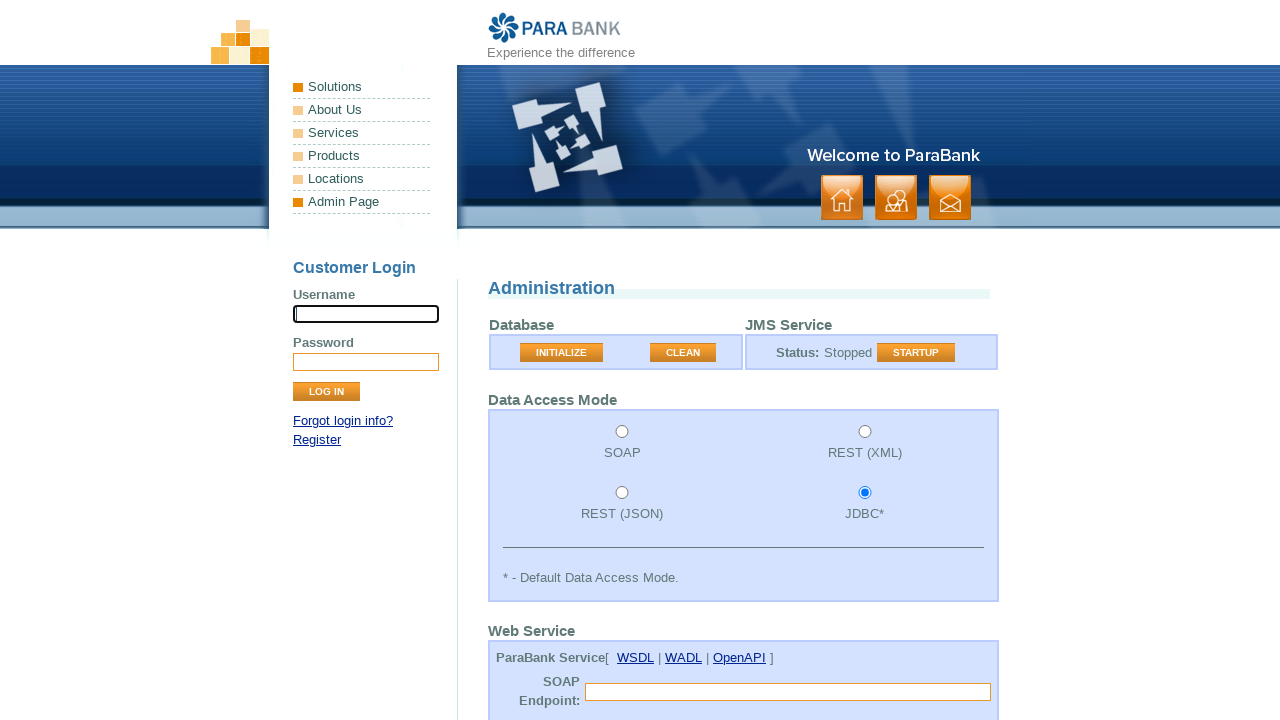

Successfully navigated to admin page
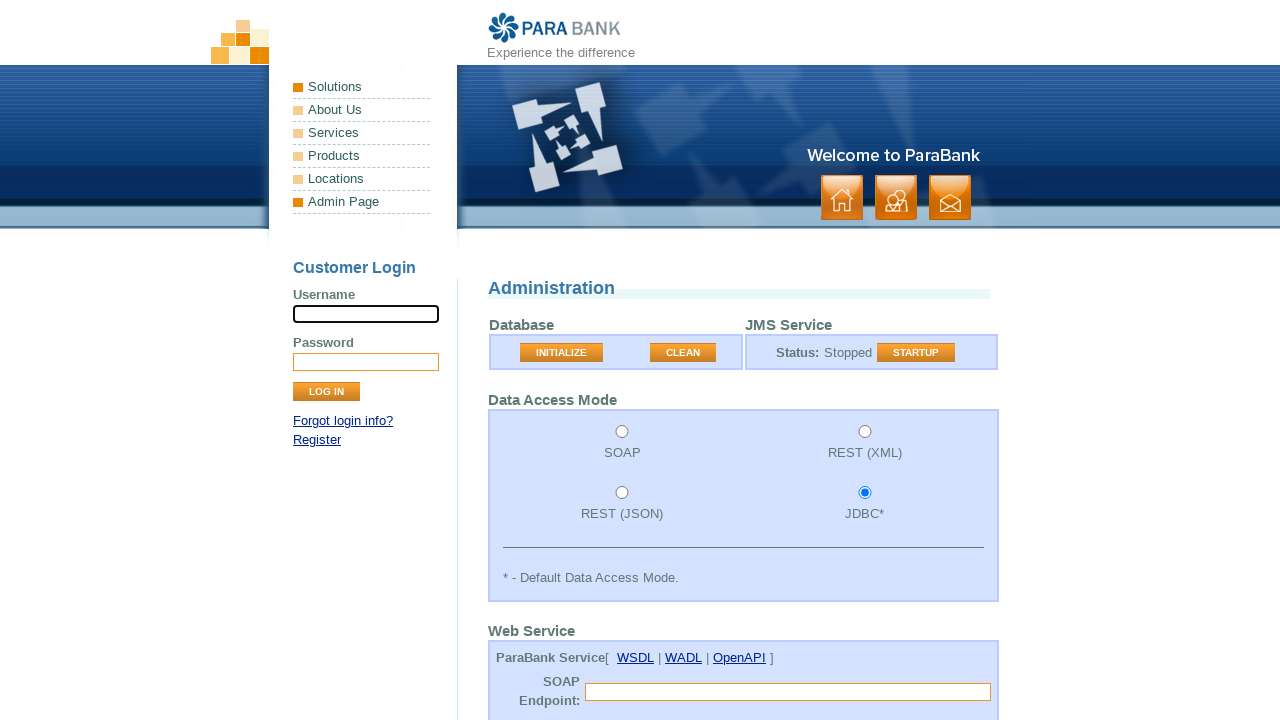

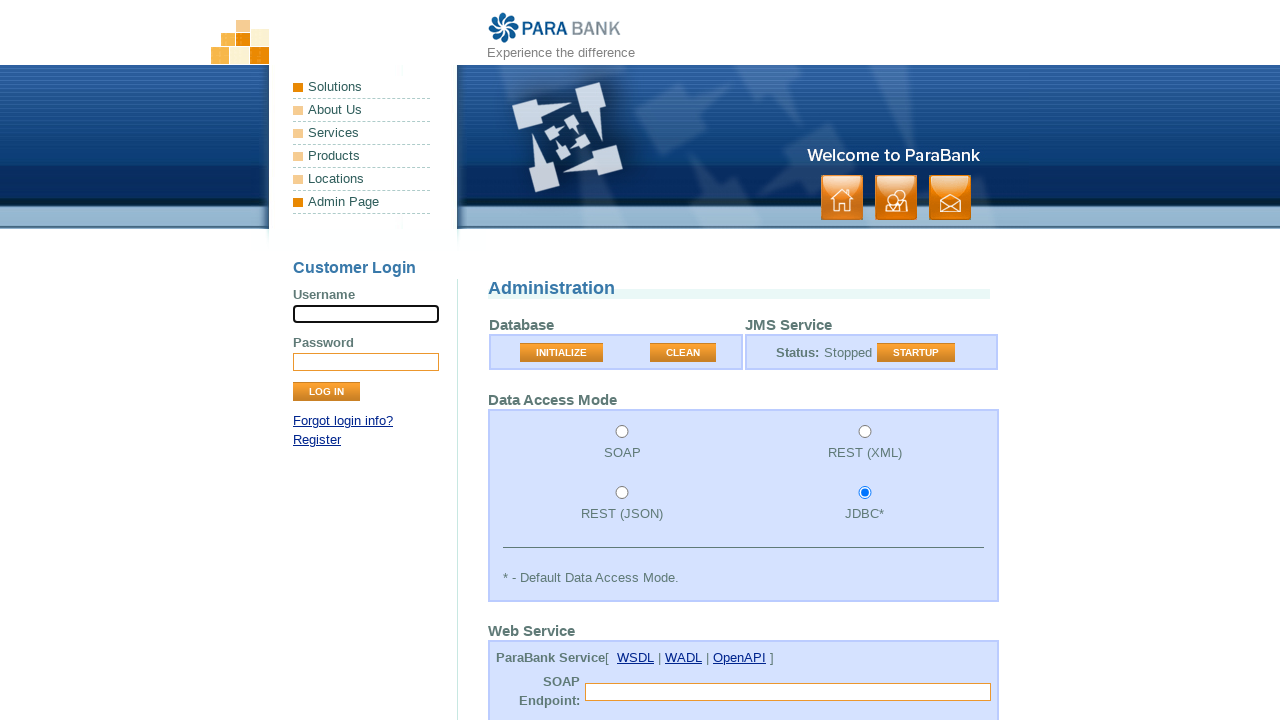